Tests Google Form by selecting a radio button for city choice and checking all available checkboxes

Starting URL: https://docs.google.com/forms/d/e/1FAIpQLSfiypnd69zhuDkjKgqvpID9kwO29UCzeCVrGGtbNPZXQok0jA/viewform

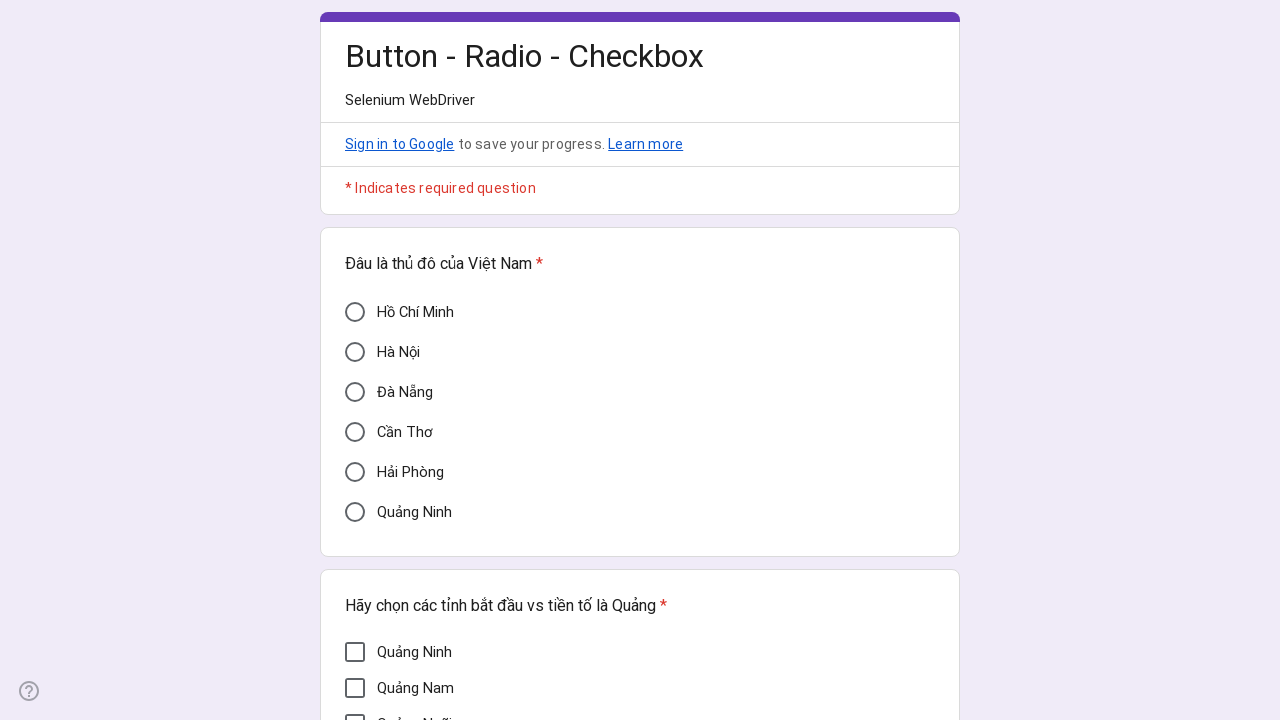

Waited 3 seconds for Google Form to load
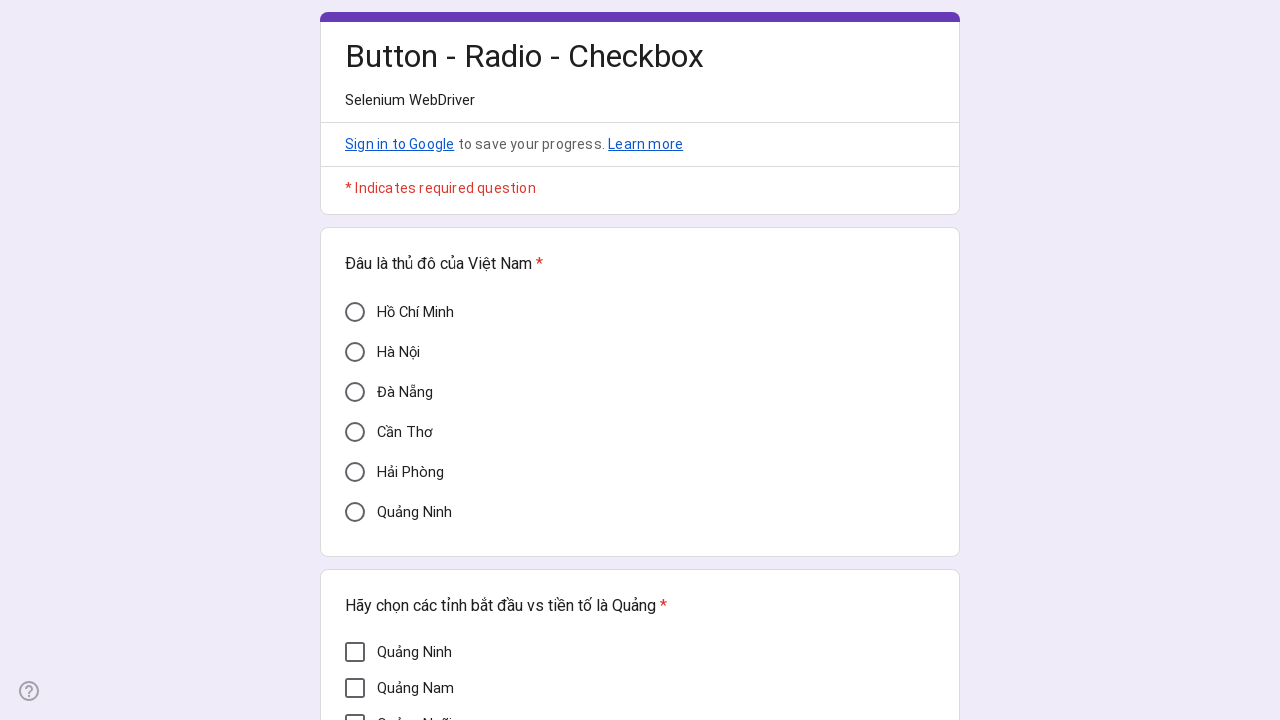

Clicked on 'Cần Thơ' radio button for city selection at (355, 432) on div[aria-label='Cần Thơ']
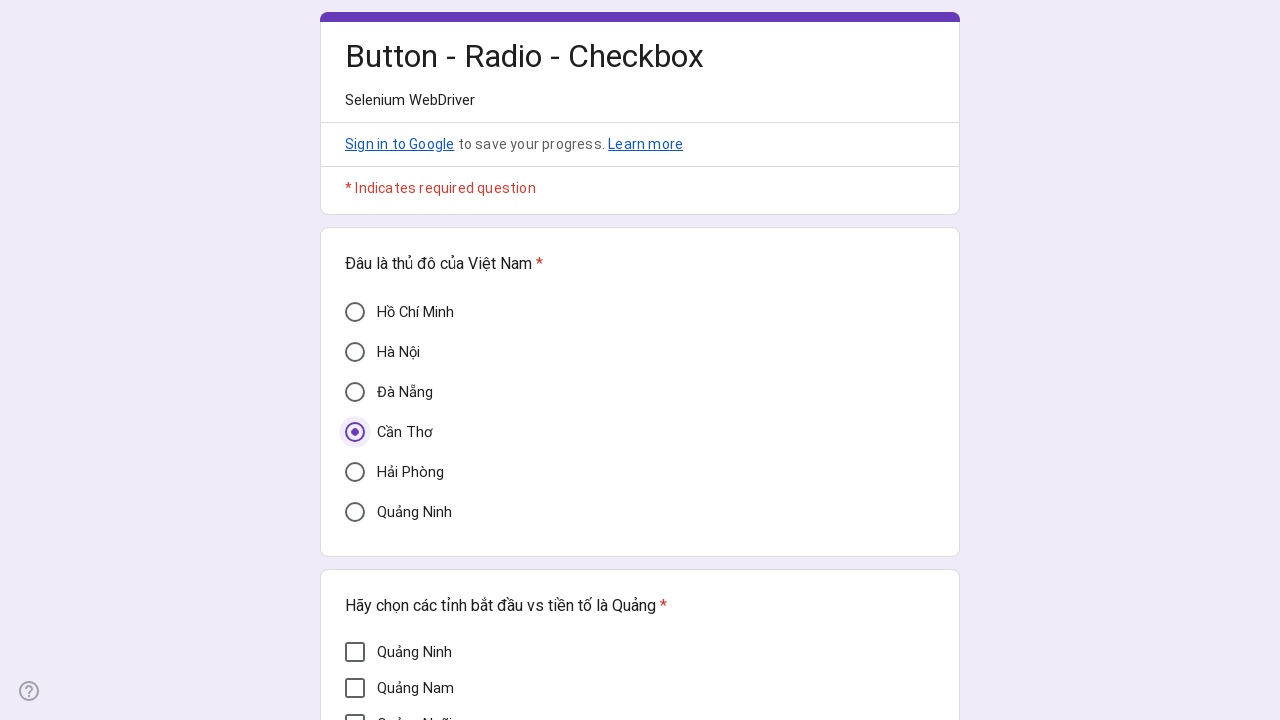

Verified 'Cần Thơ' radio button is selected
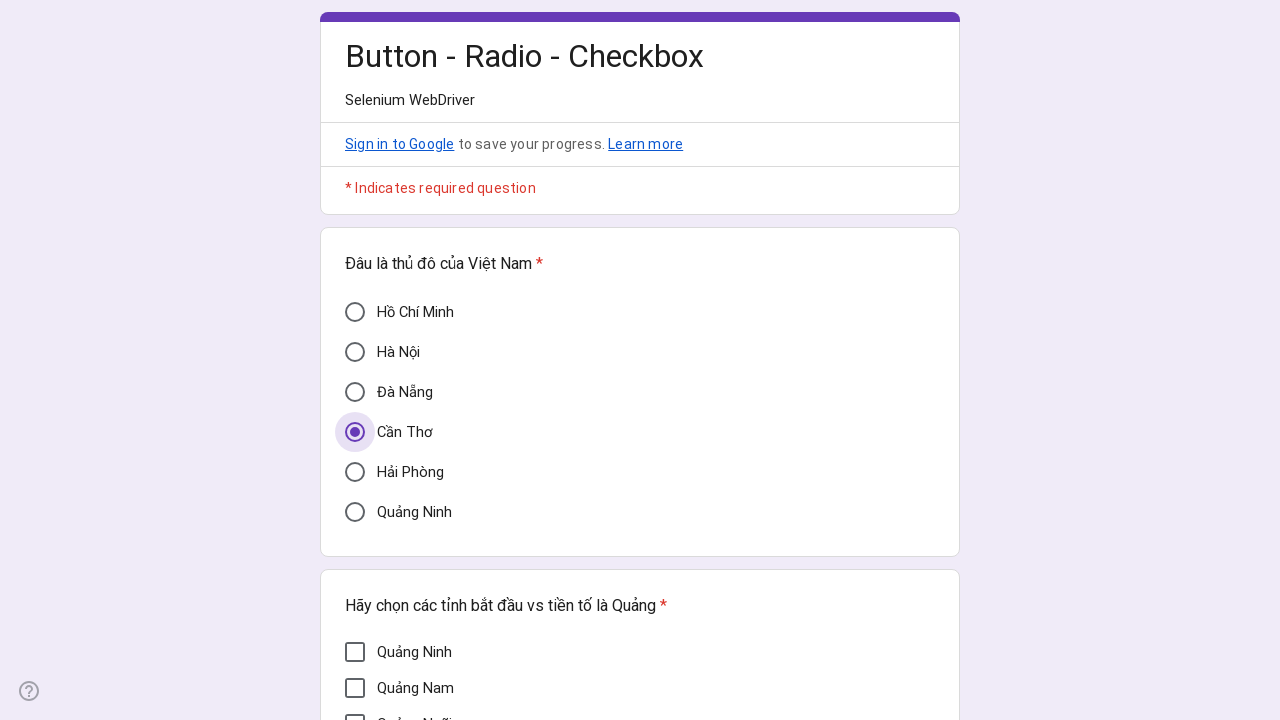

Retrieved all available checkboxes from the form
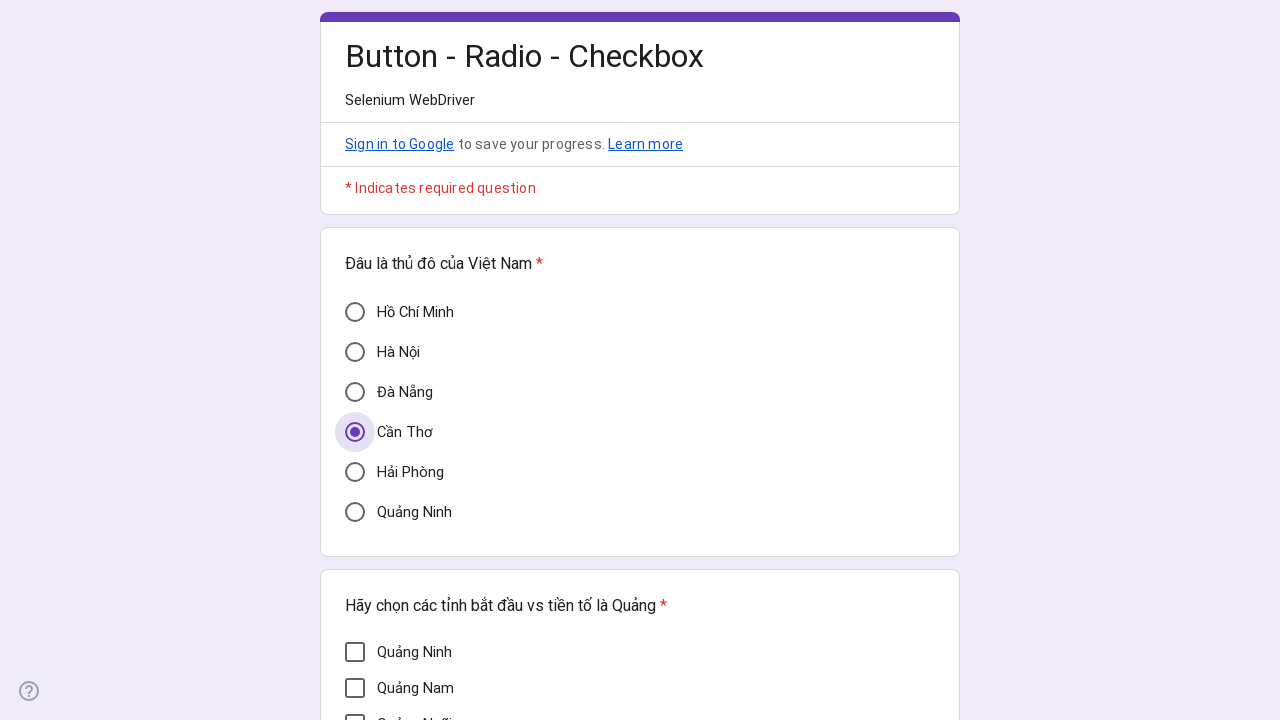

Clicked on an unchecked checkbox to select it at (355, 652) on div[role='checkbox'] >> nth=0
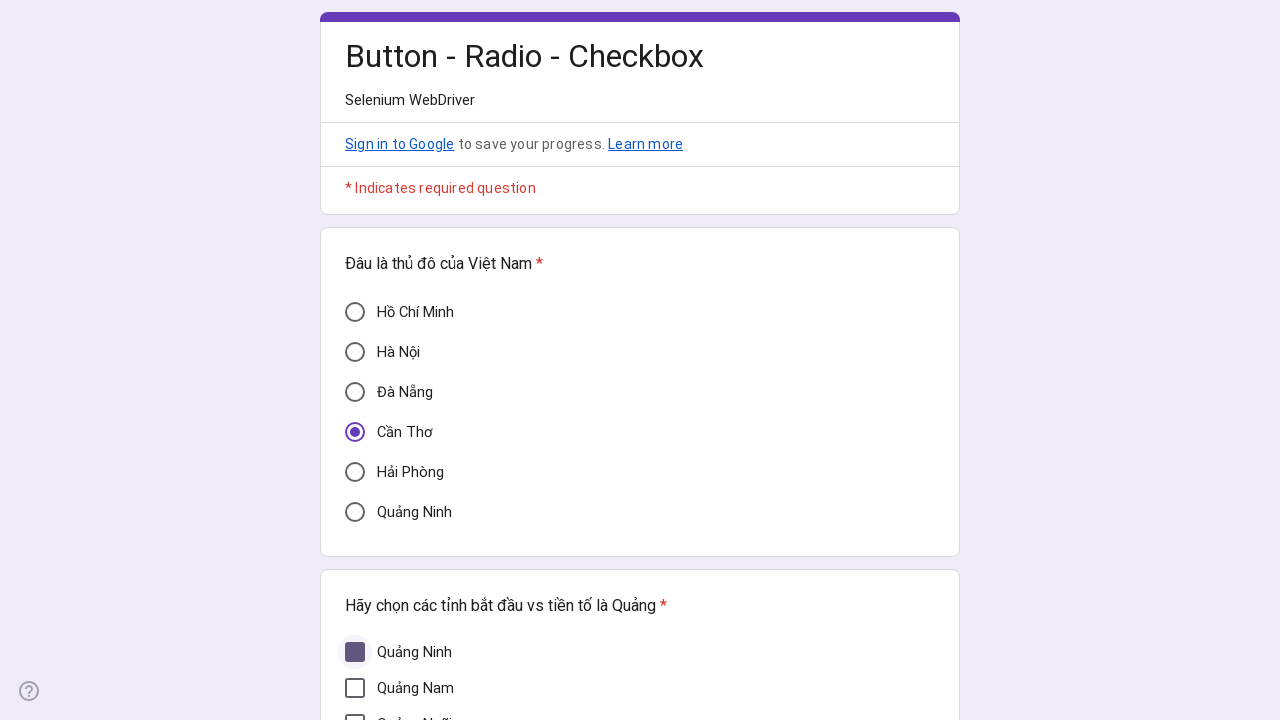

Clicked on an unchecked checkbox to select it at (355, 688) on div[role='checkbox'] >> nth=1
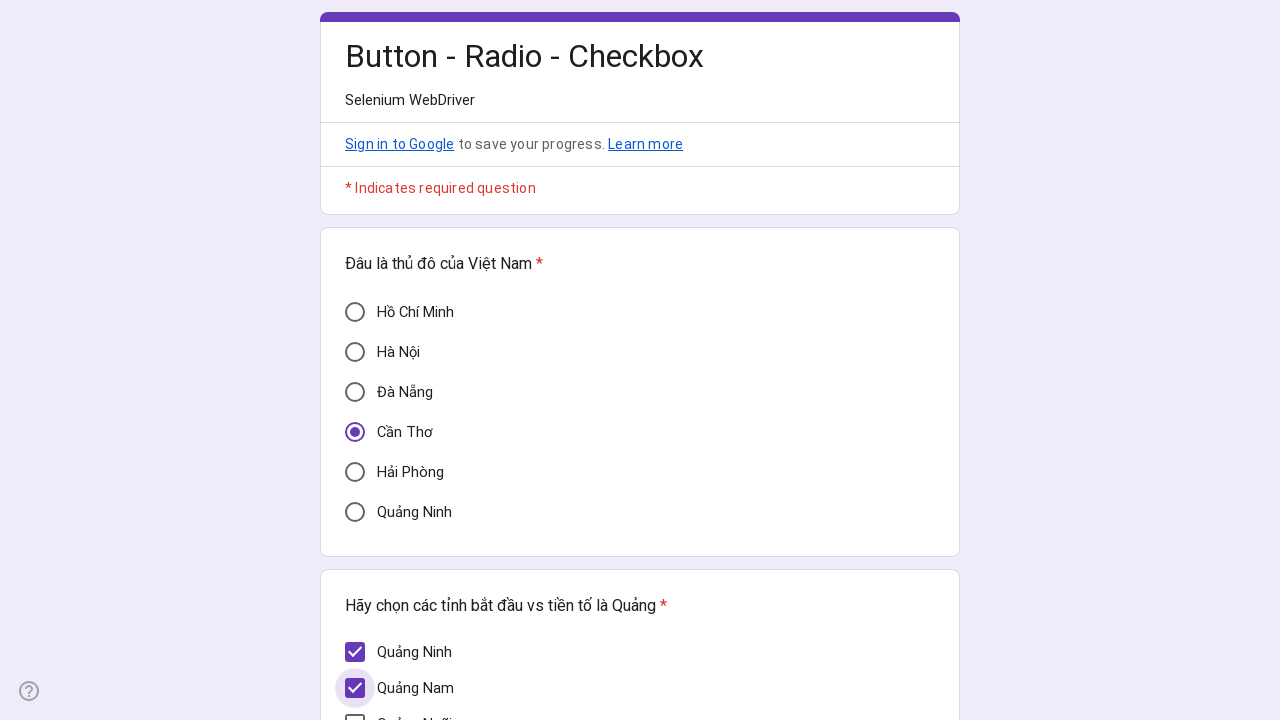

Clicked on an unchecked checkbox to select it at (355, 710) on div[role='checkbox'] >> nth=2
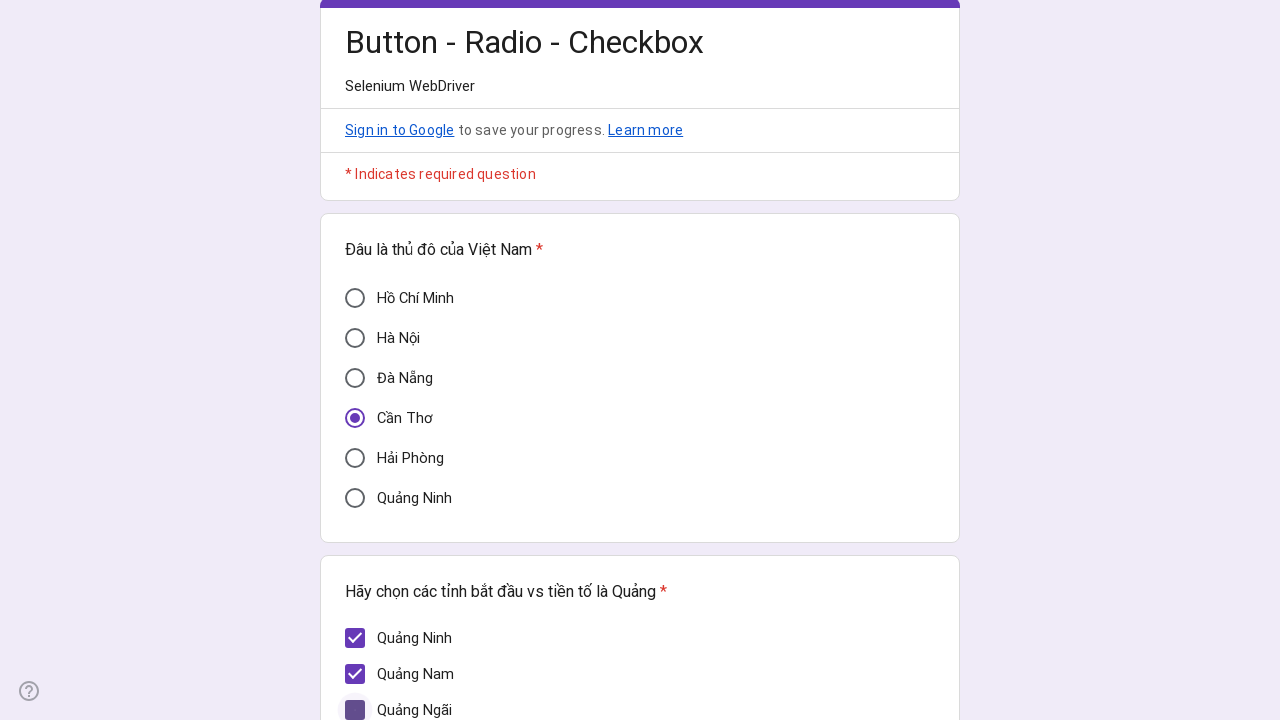

Clicked on an unchecked checkbox to select it at (355, 377) on div[role='checkbox'] >> nth=3
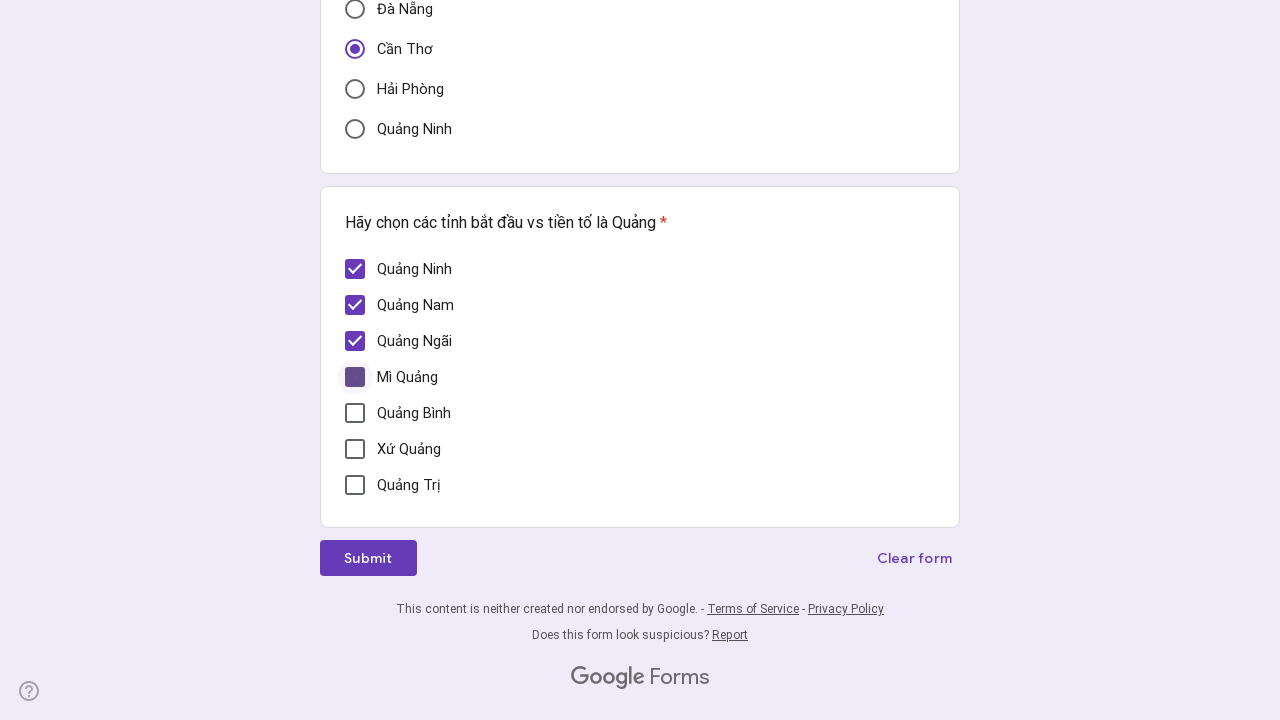

Clicked on an unchecked checkbox to select it at (355, 413) on div[role='checkbox'] >> nth=4
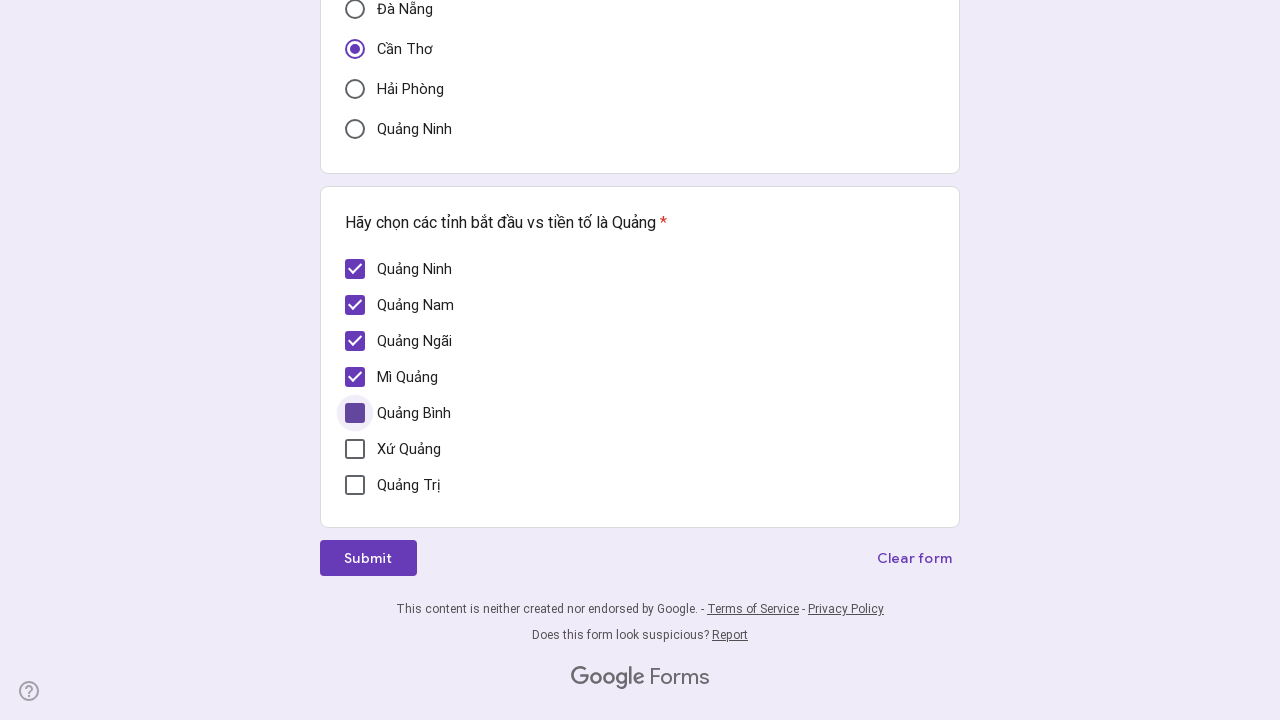

Clicked on an unchecked checkbox to select it at (355, 449) on div[role='checkbox'] >> nth=5
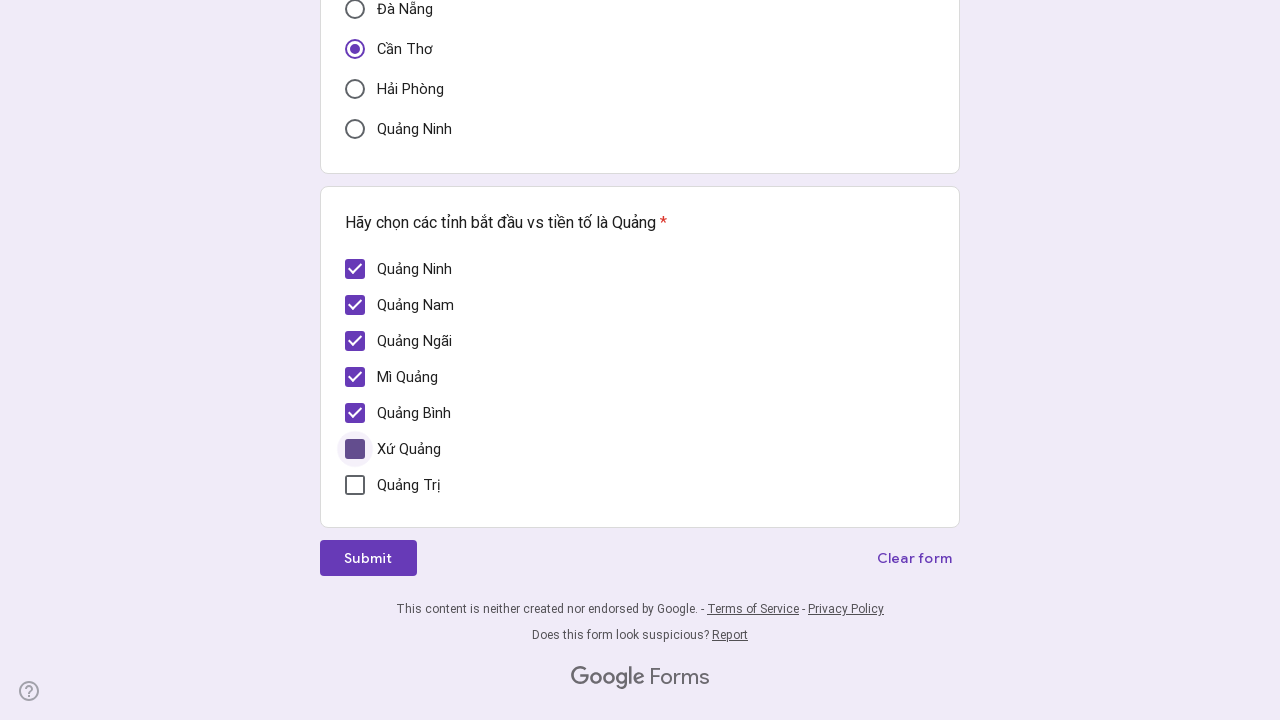

Clicked on an unchecked checkbox to select it at (355, 485) on div[role='checkbox'] >> nth=6
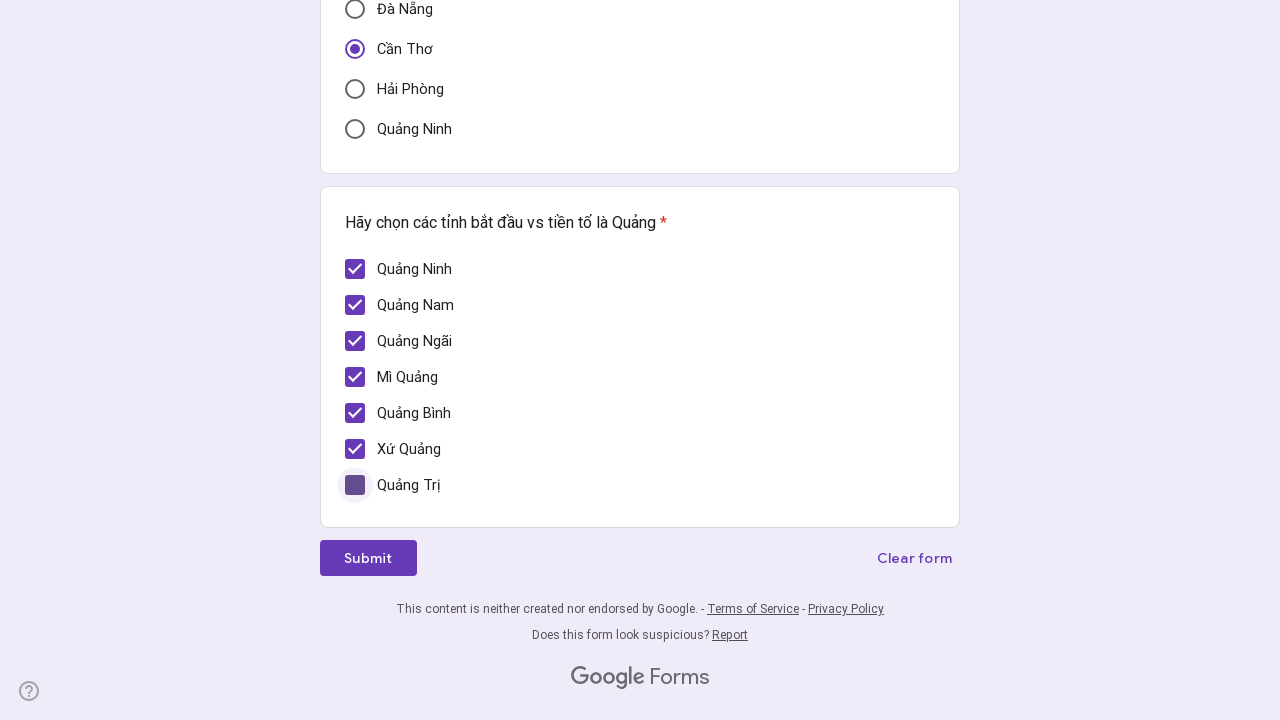

Verified checkbox is checked
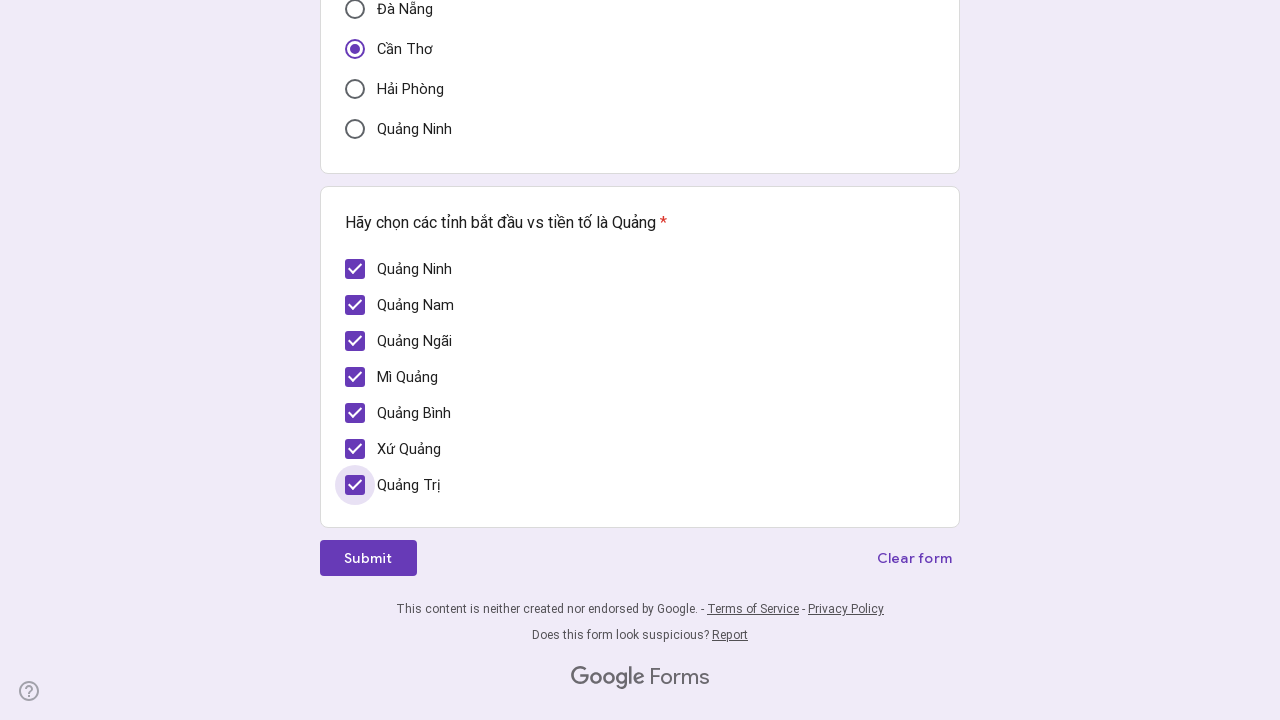

Verified checkbox is checked
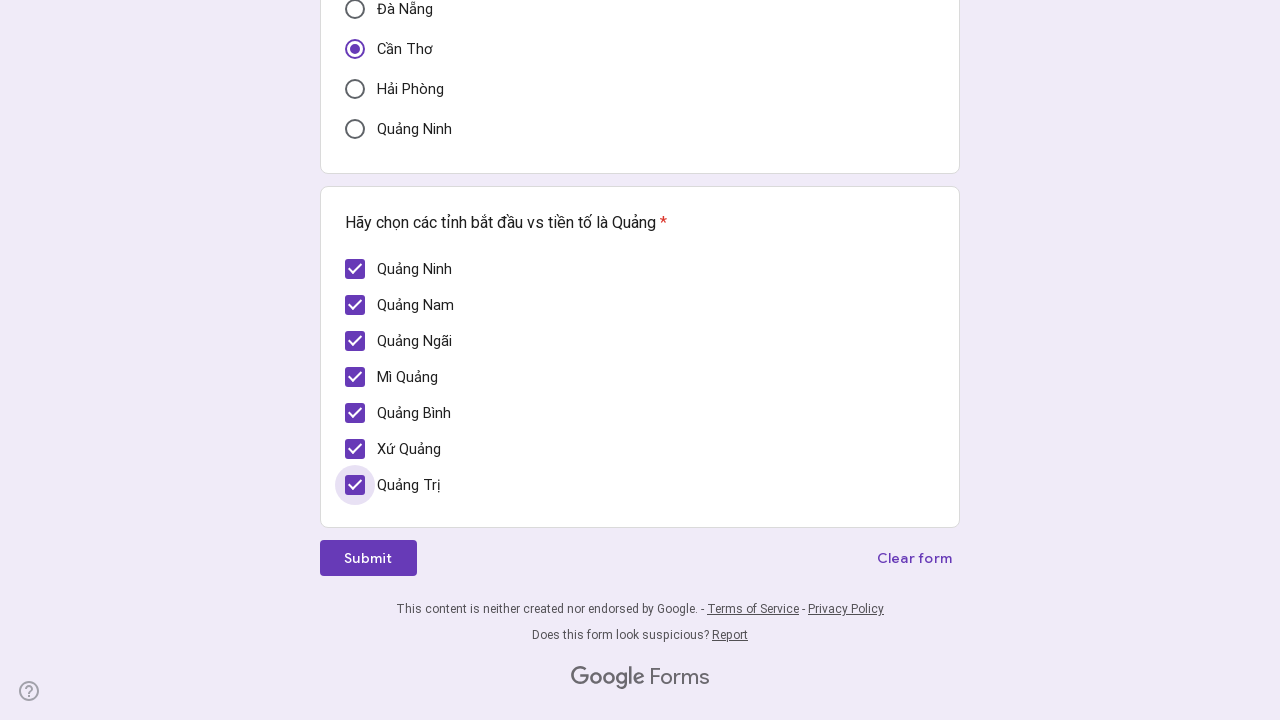

Verified checkbox is checked
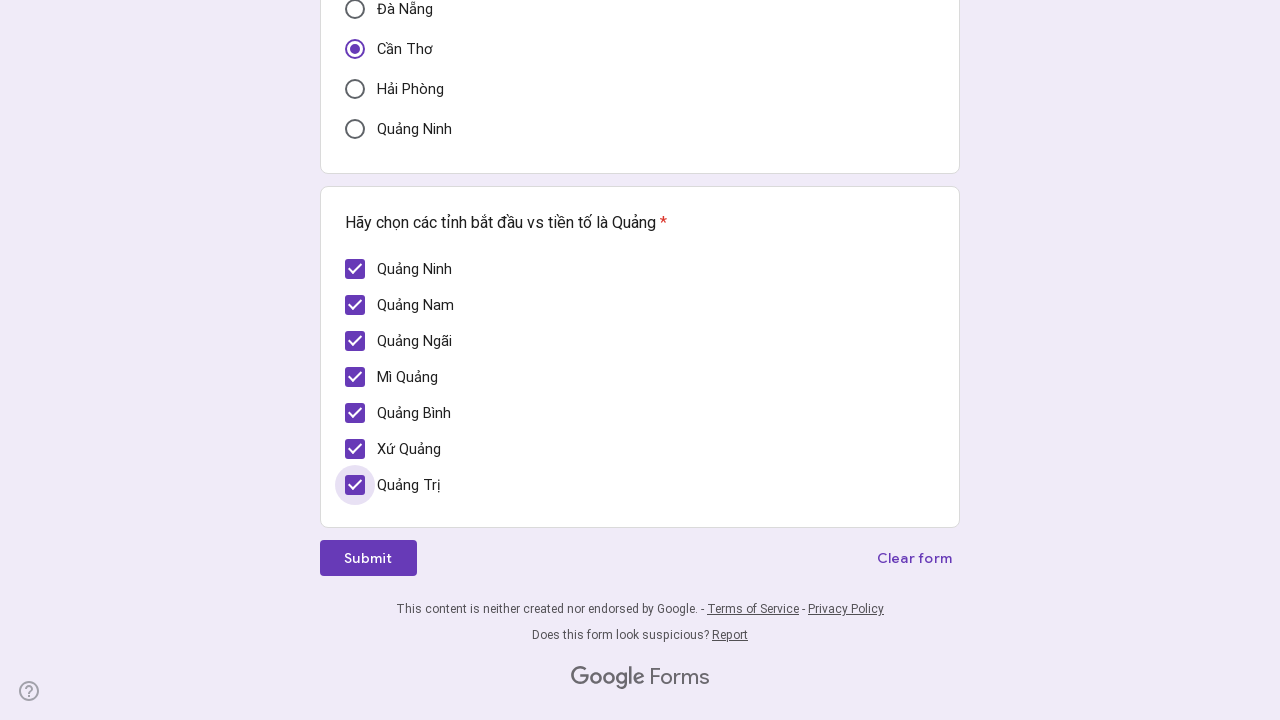

Verified checkbox is checked
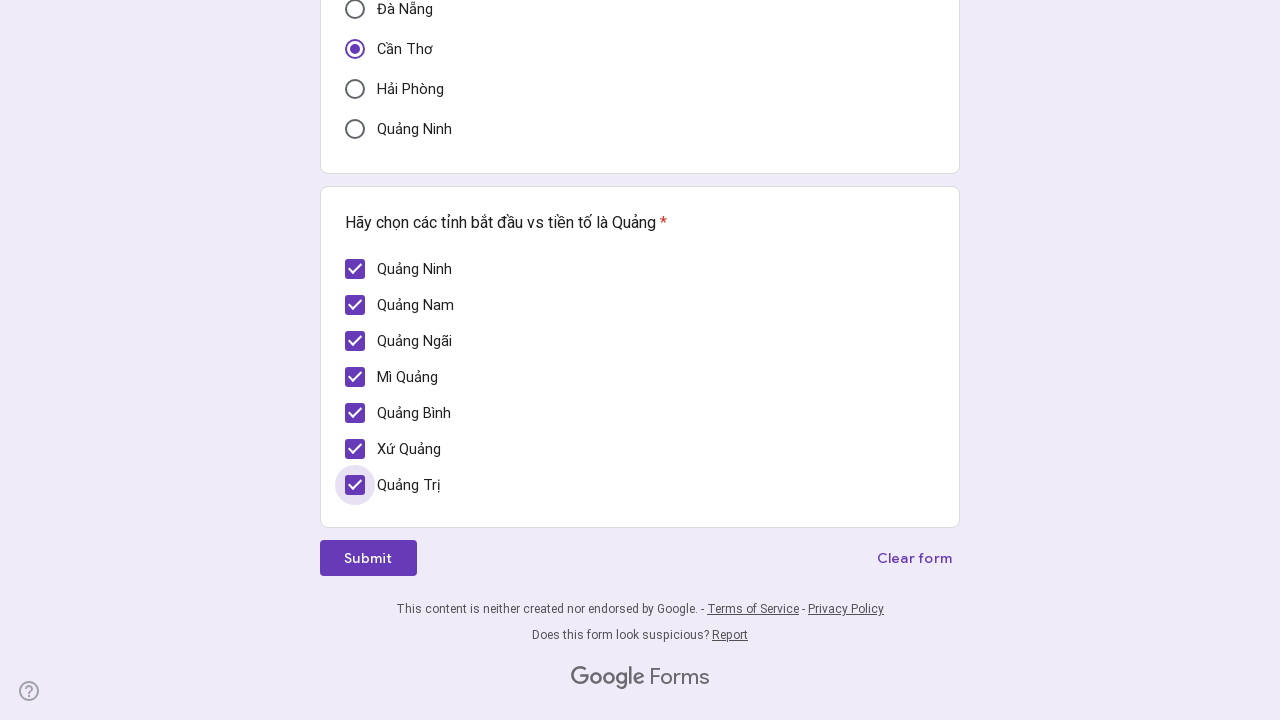

Verified checkbox is checked
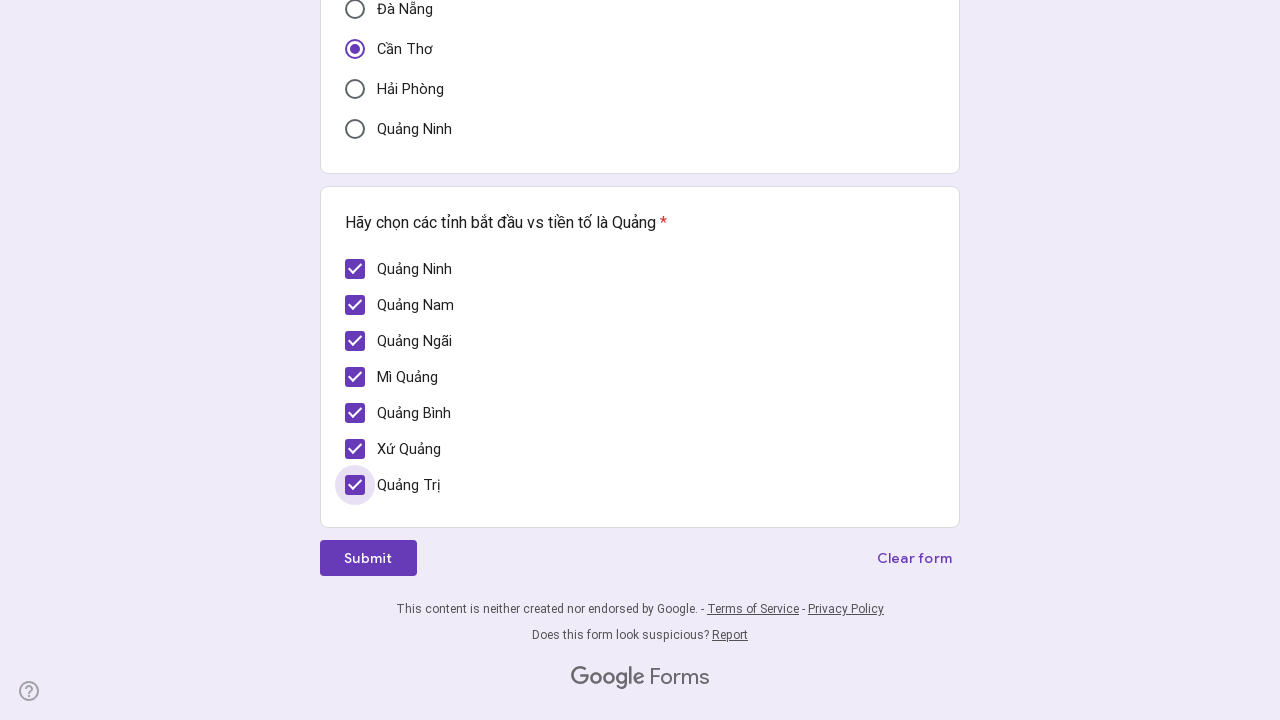

Verified checkbox is checked
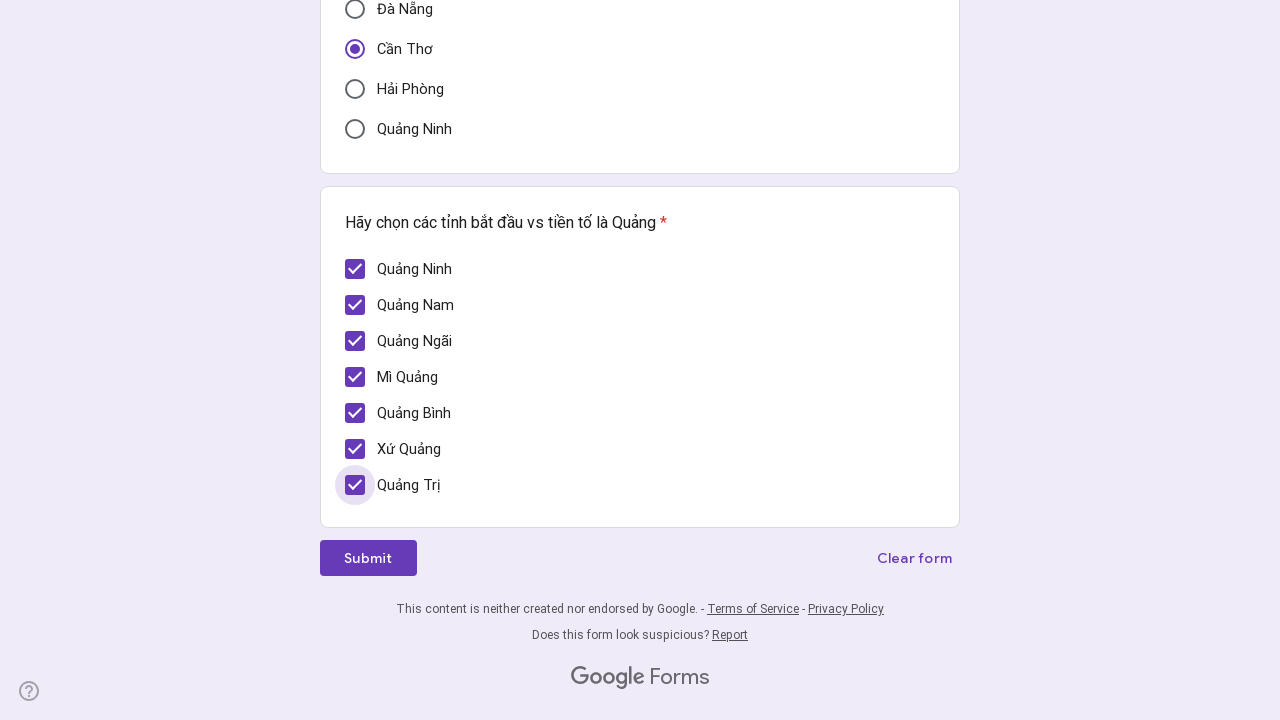

Verified checkbox is checked
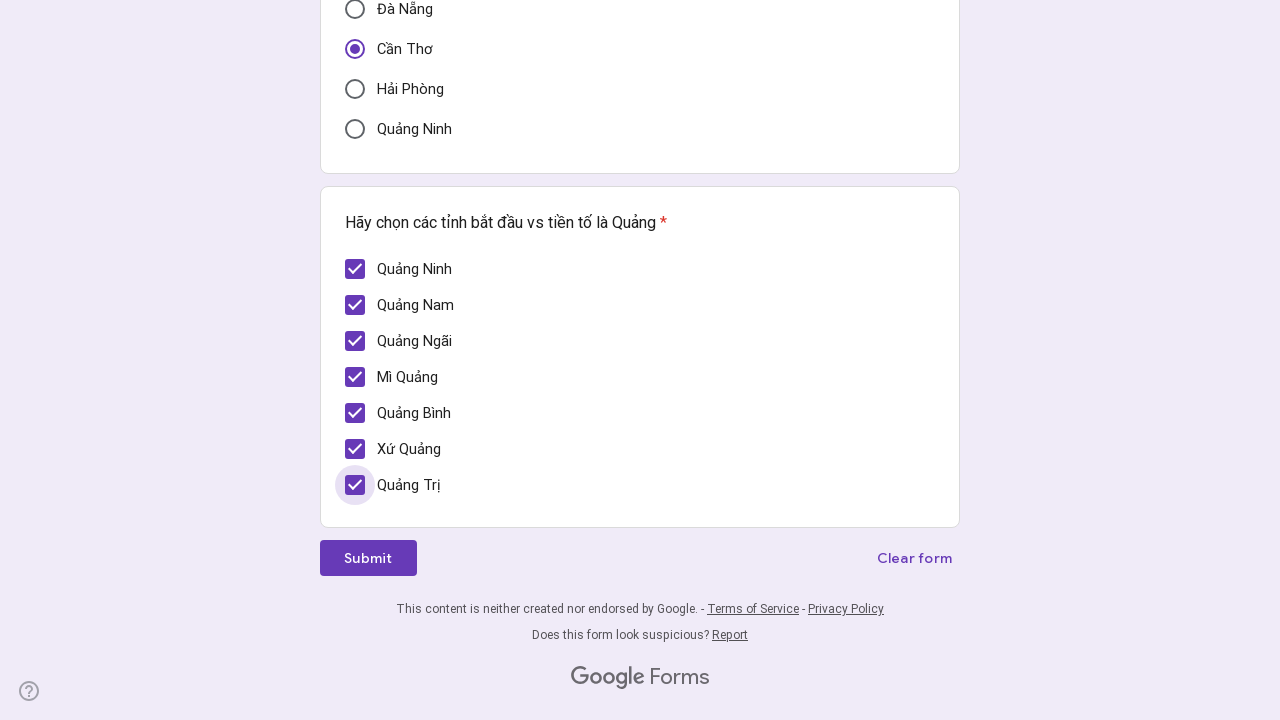

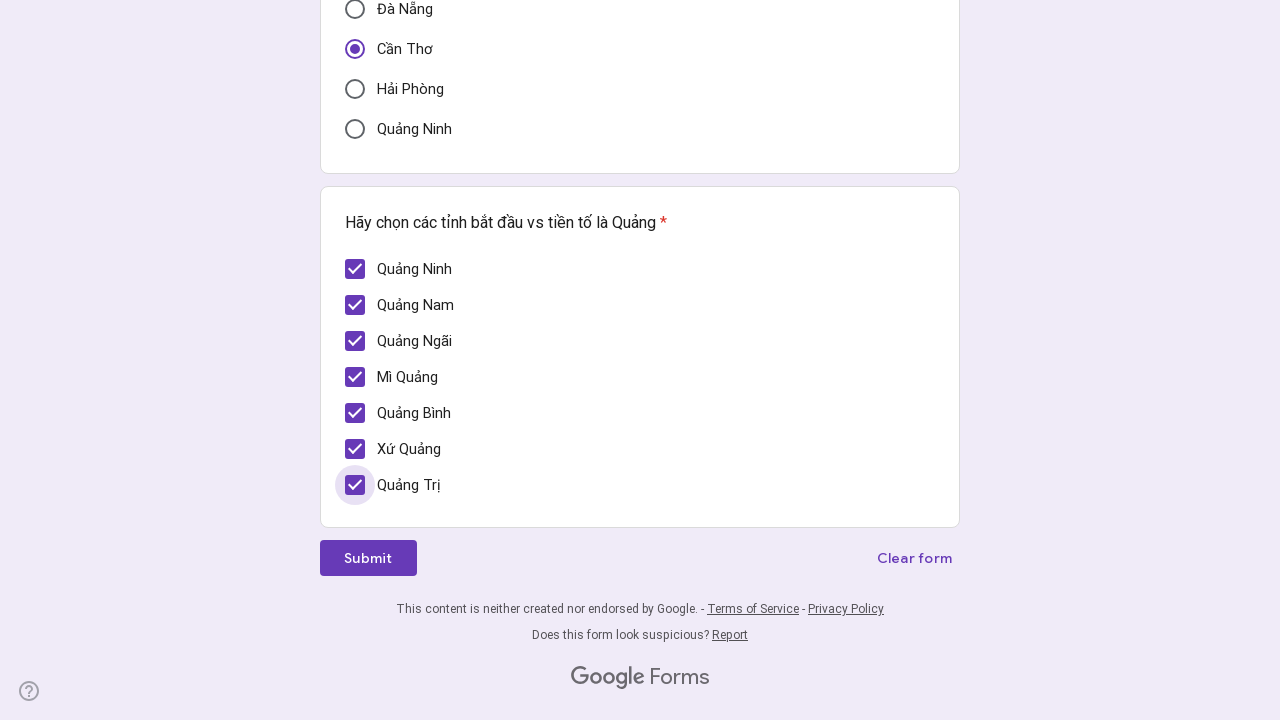